Navigates to vp.ru website for visual regression testing

Starting URL: https://vp.ru

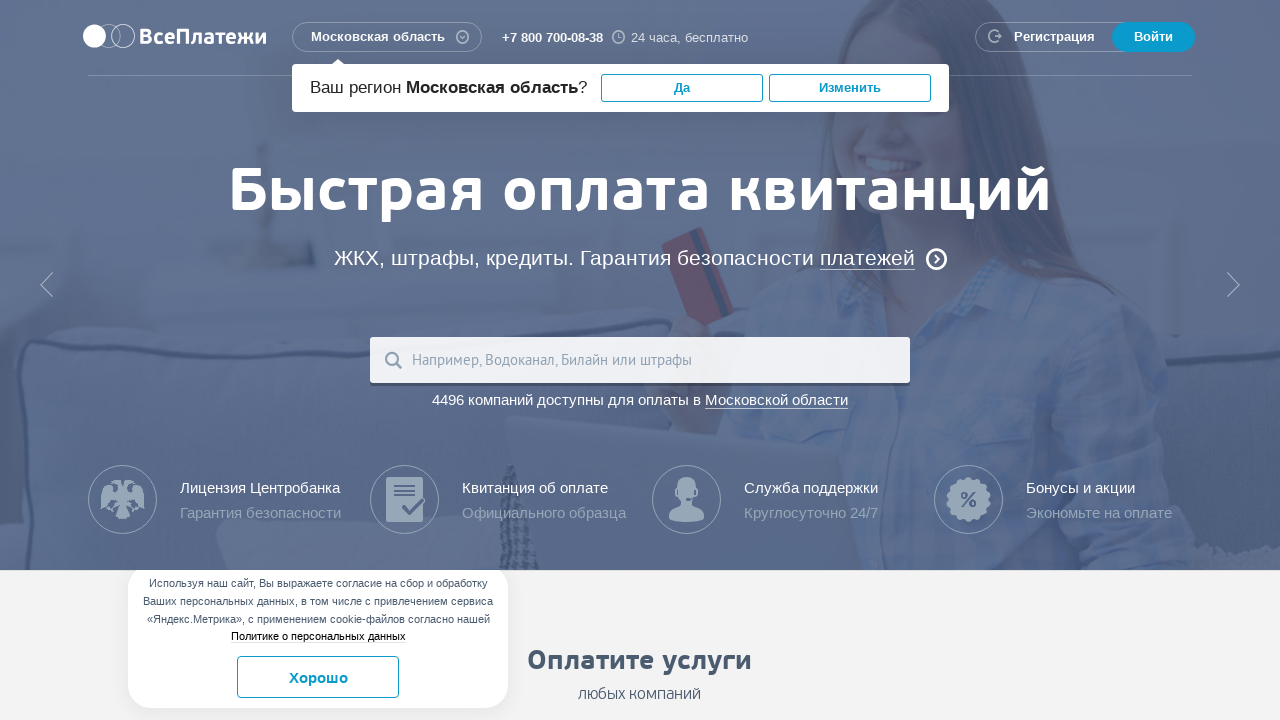

Navigated to vp.ru website
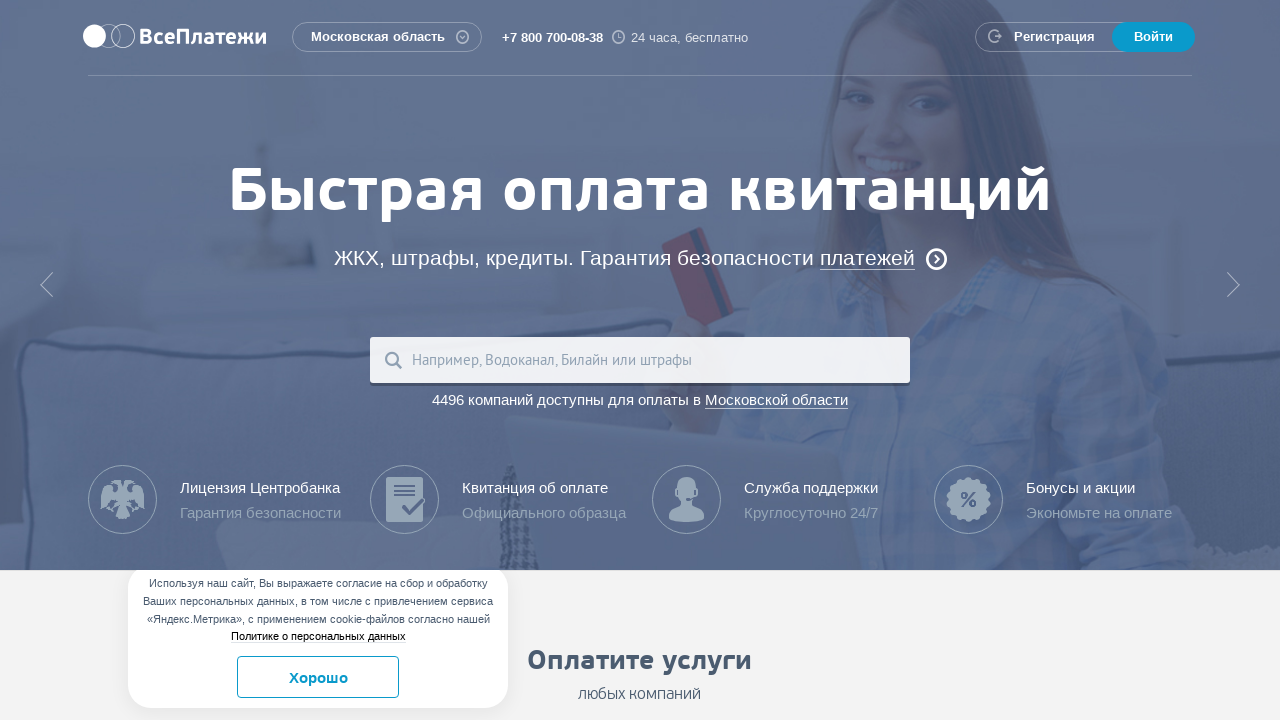

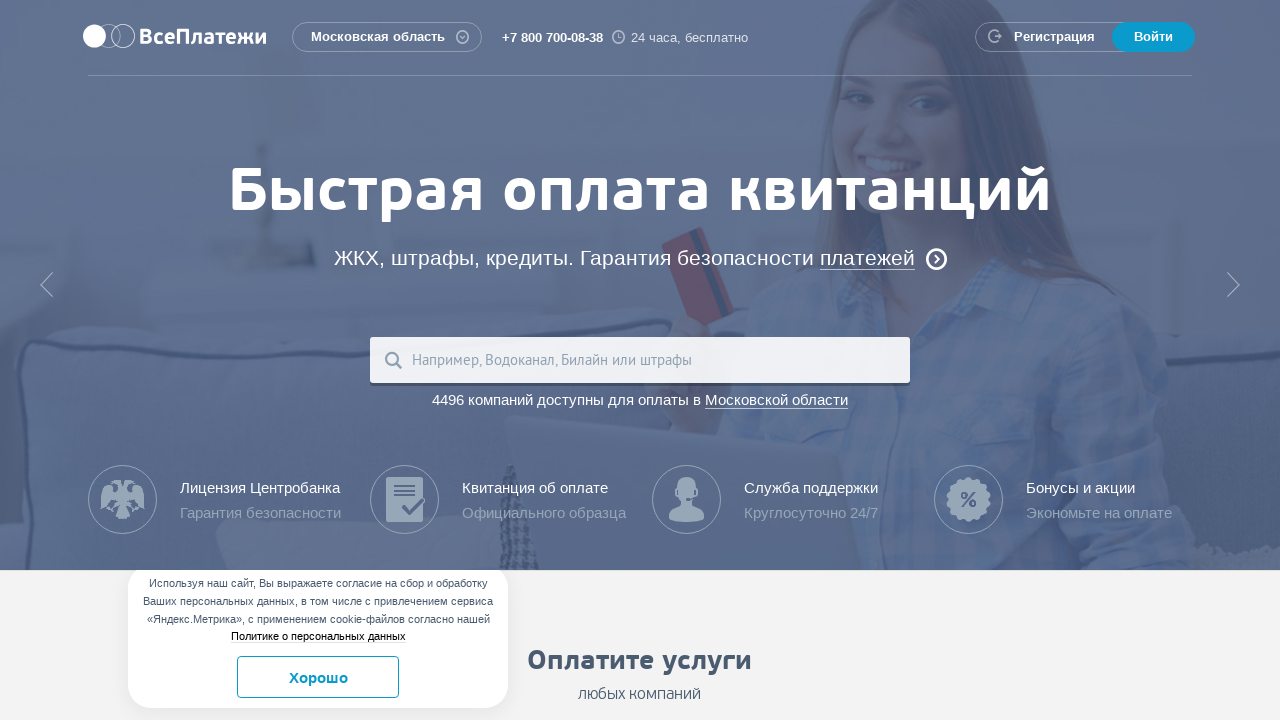